Tests the search functionality on a CMS demo site by entering a search query and clicking the search button

Starting URL: https://cms.demo.katalon.com/

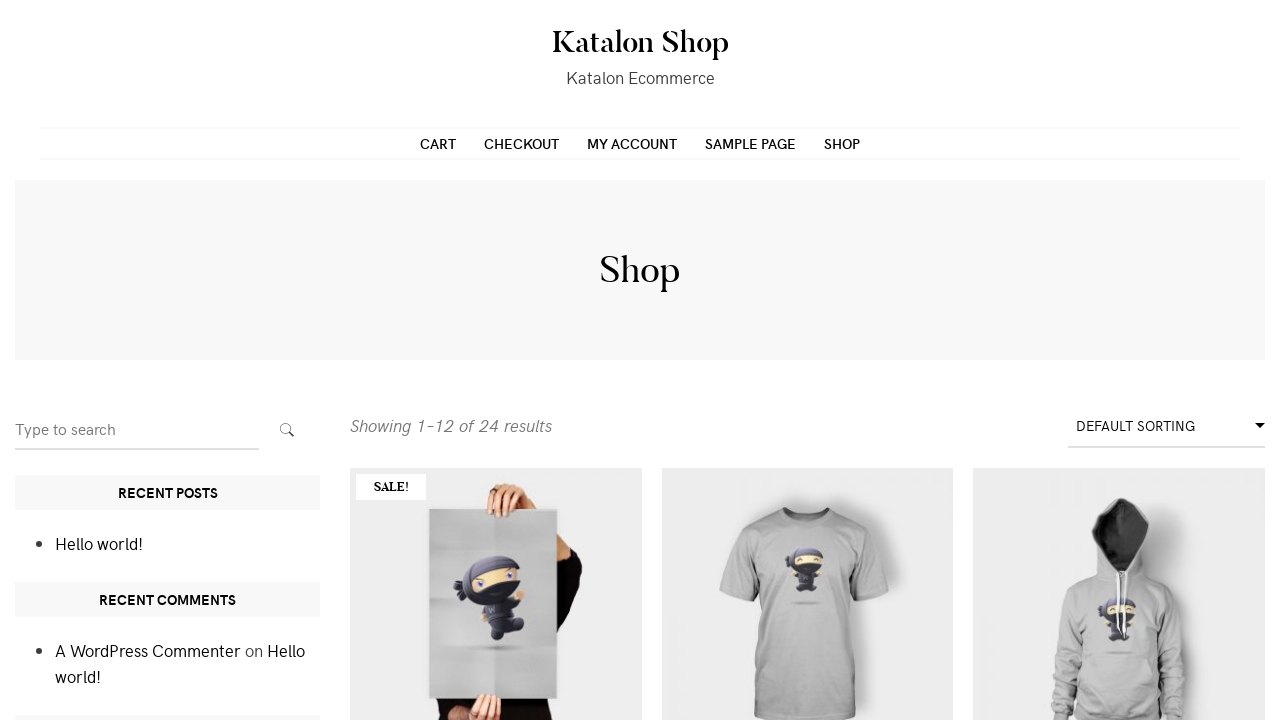

Filled search field with 'Flying Ninja' on input[name='s']
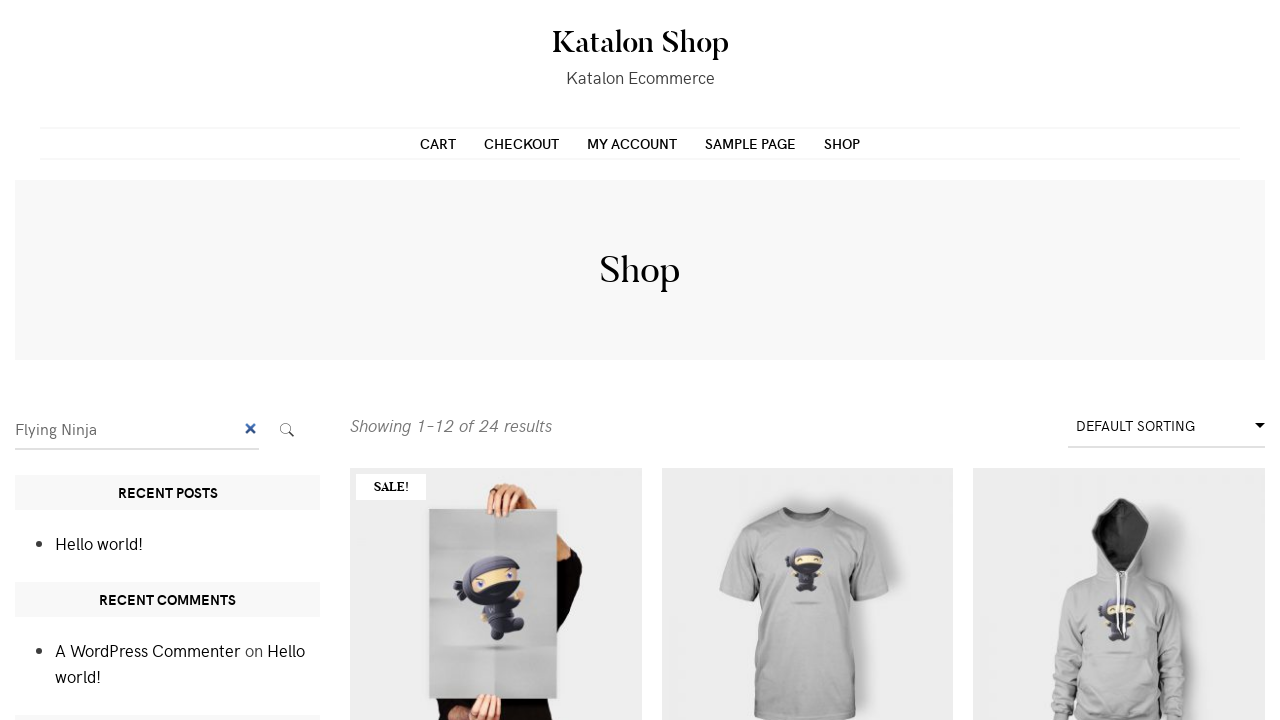

Clicked search button to submit query at (287, 430) on button.search-submit
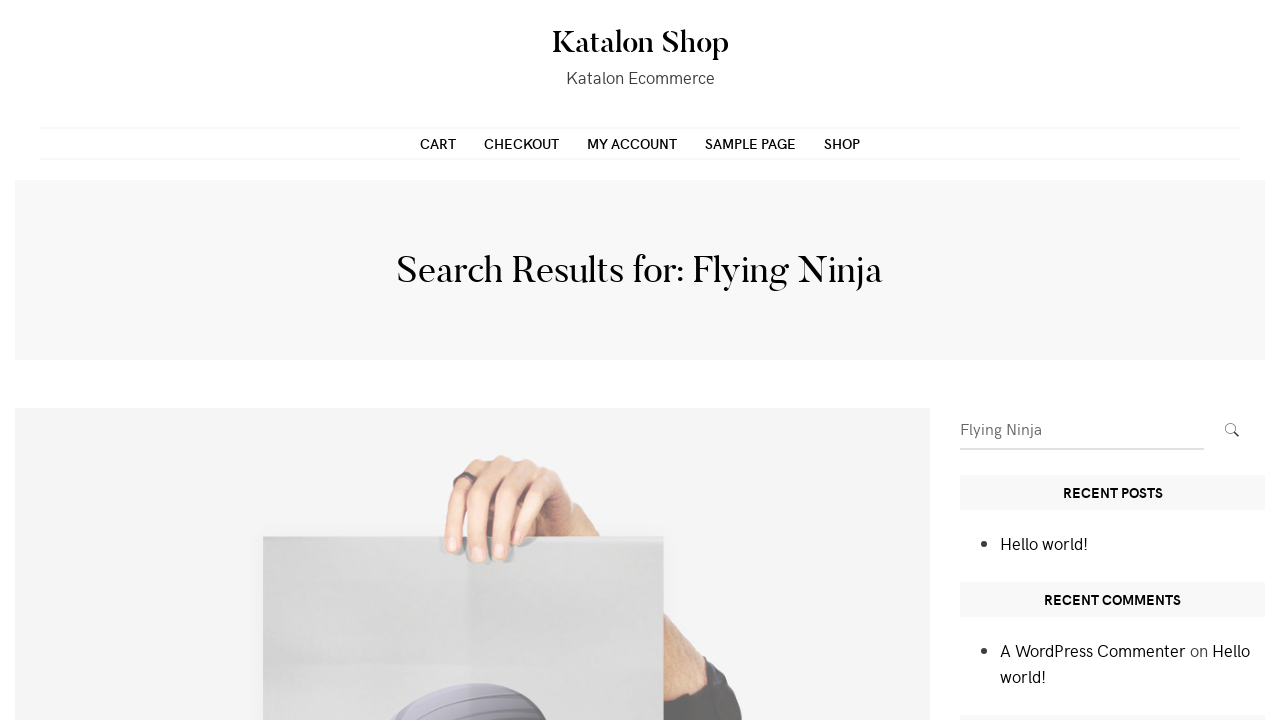

Search results page loaded
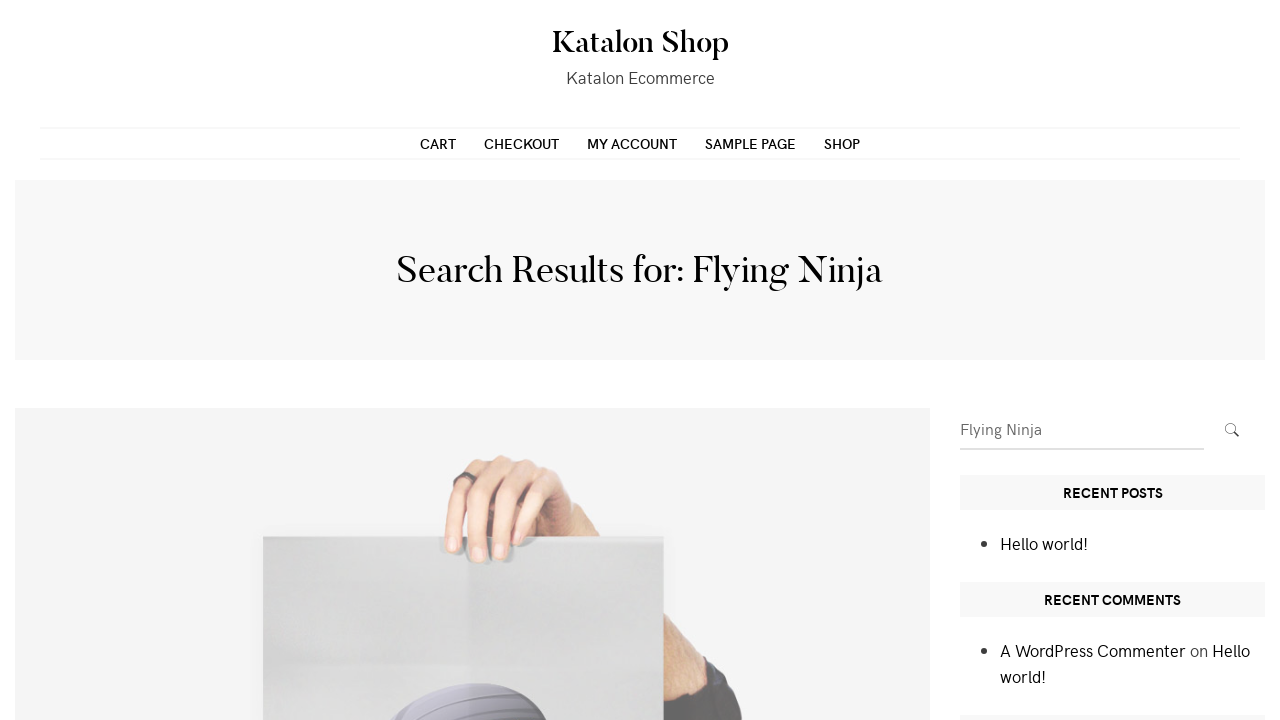

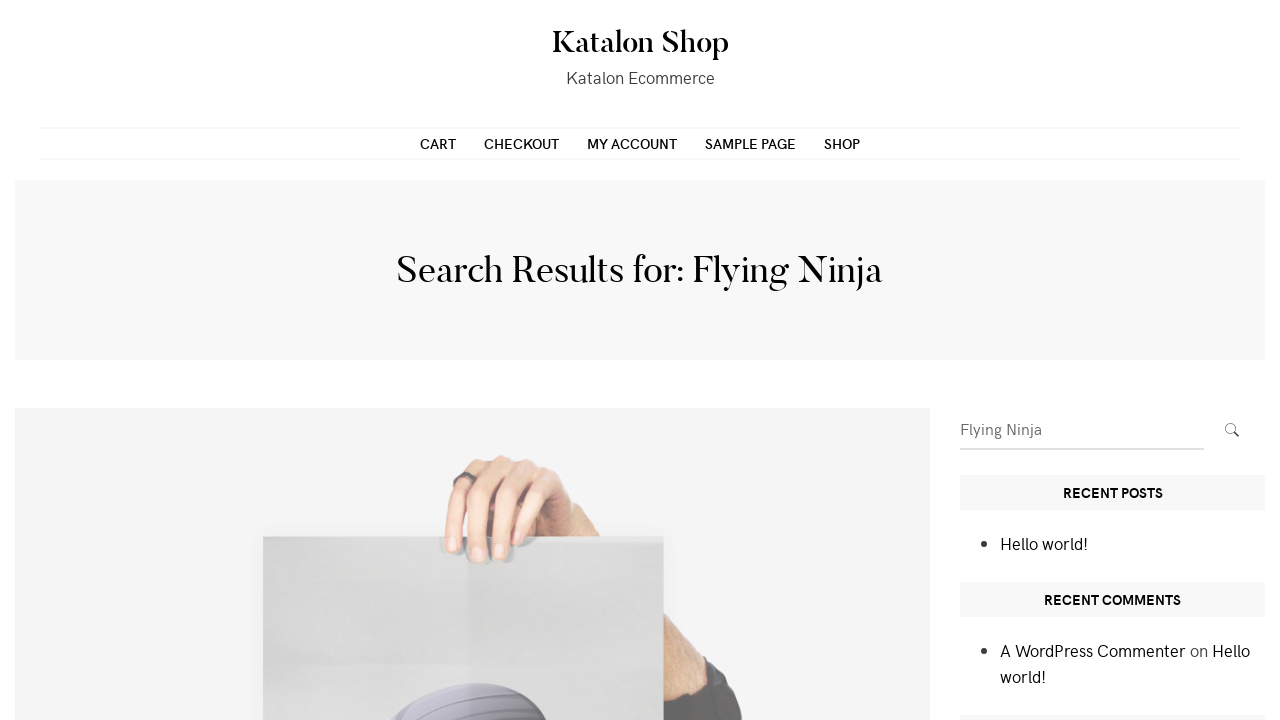